Tests adding a todo item by entering "Learn JavaScript" in the input field and pressing Enter (this is the failed test variant with incorrect assertion).

Starting URL: https://lambdatest.github.io/sample-todo-app/

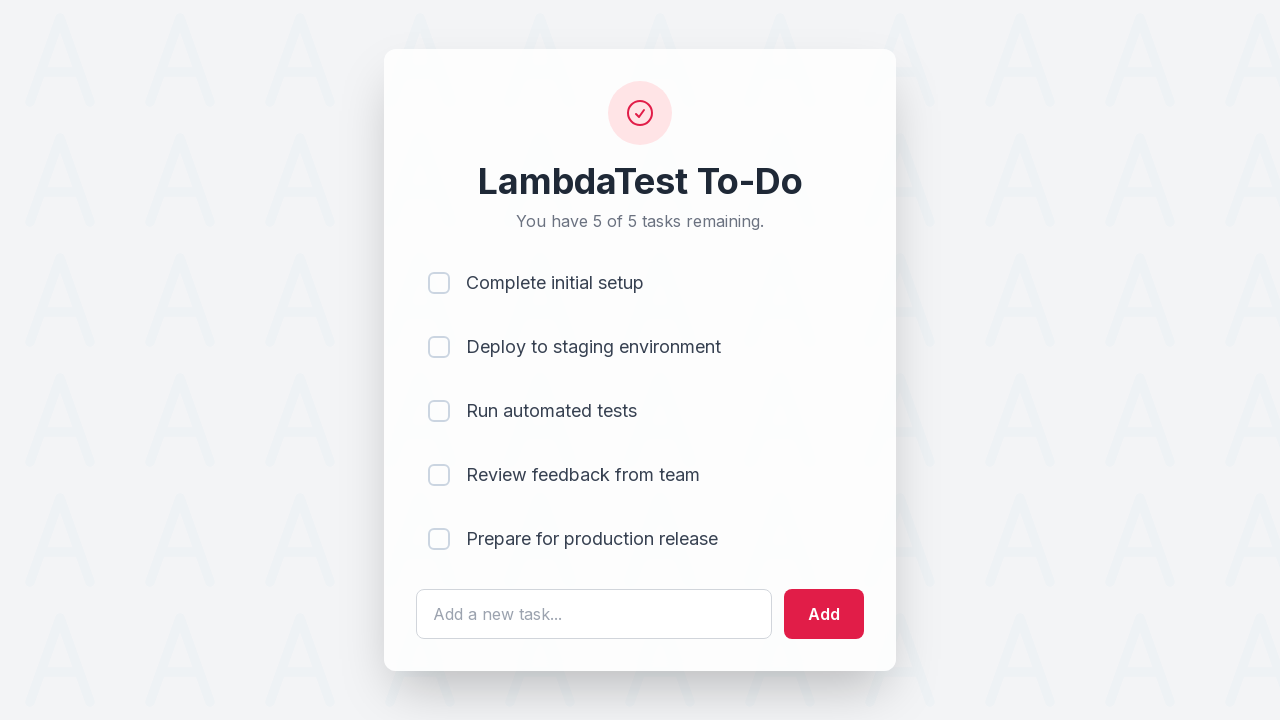

Filled todo input field with 'Learn JavaScript' on #sampletodotext
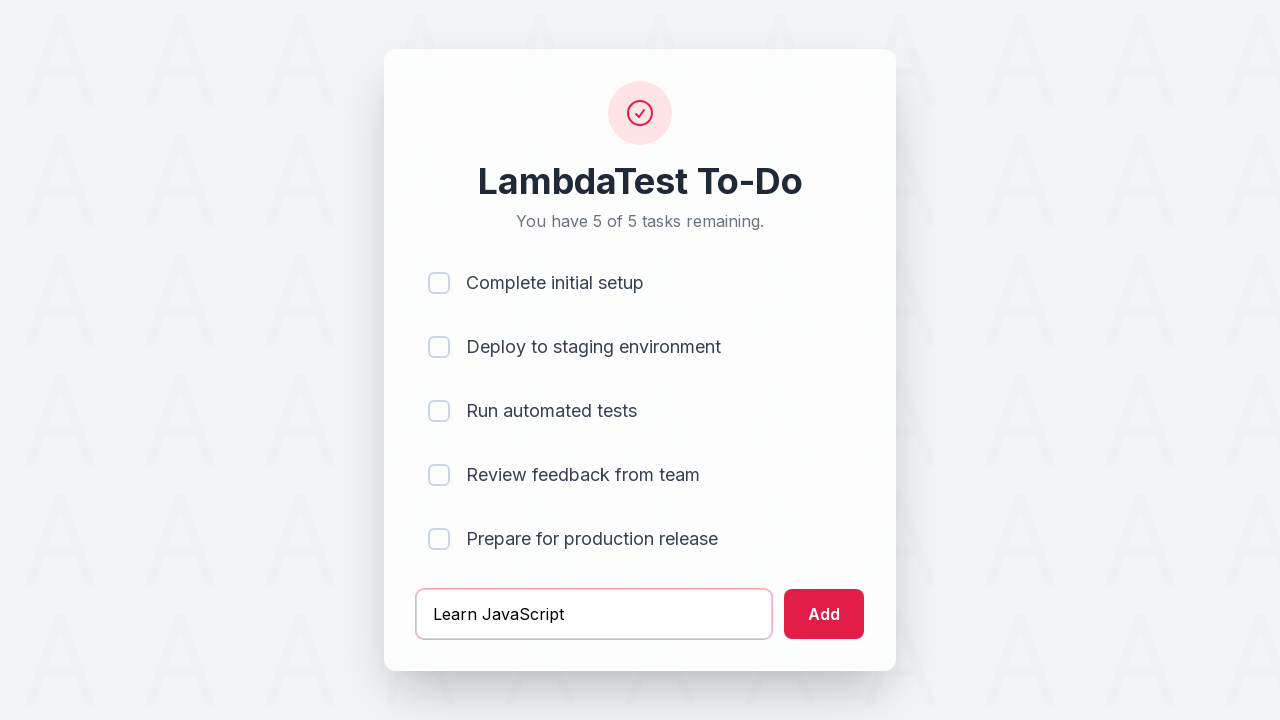

Pressed Enter to submit the todo item on #sampletodotext
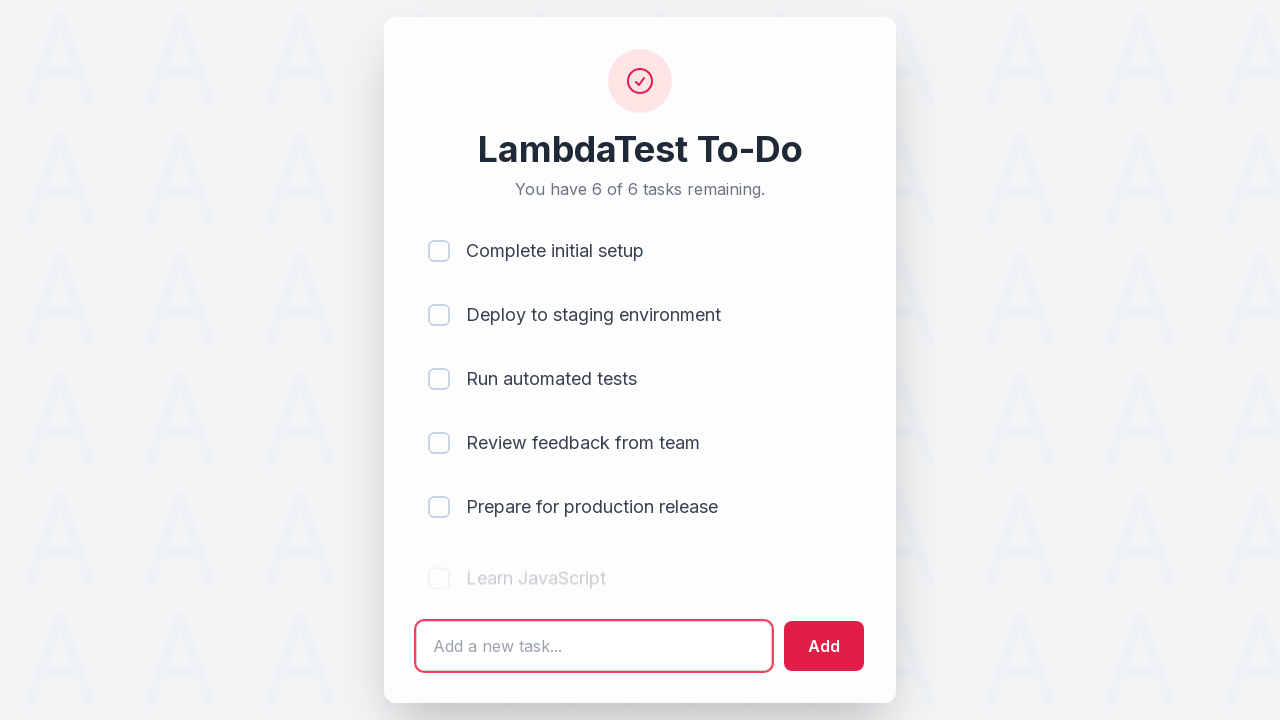

Waited for new todo item to appear in the list
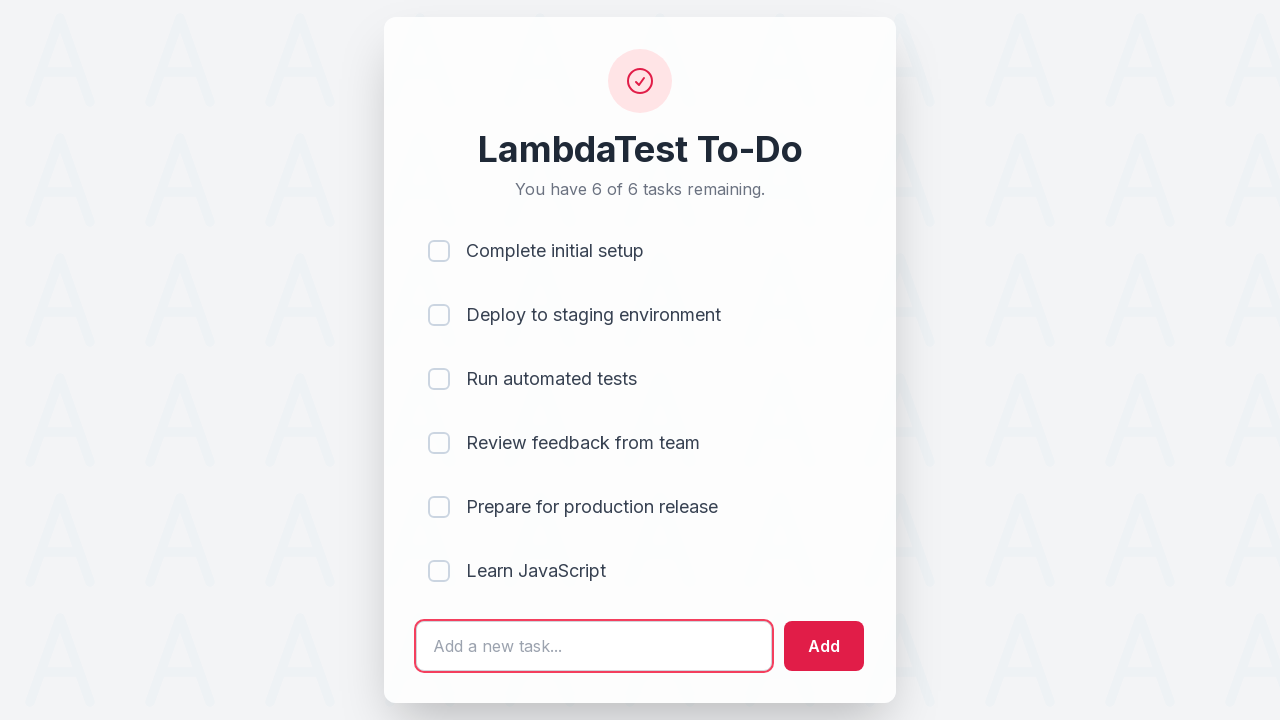

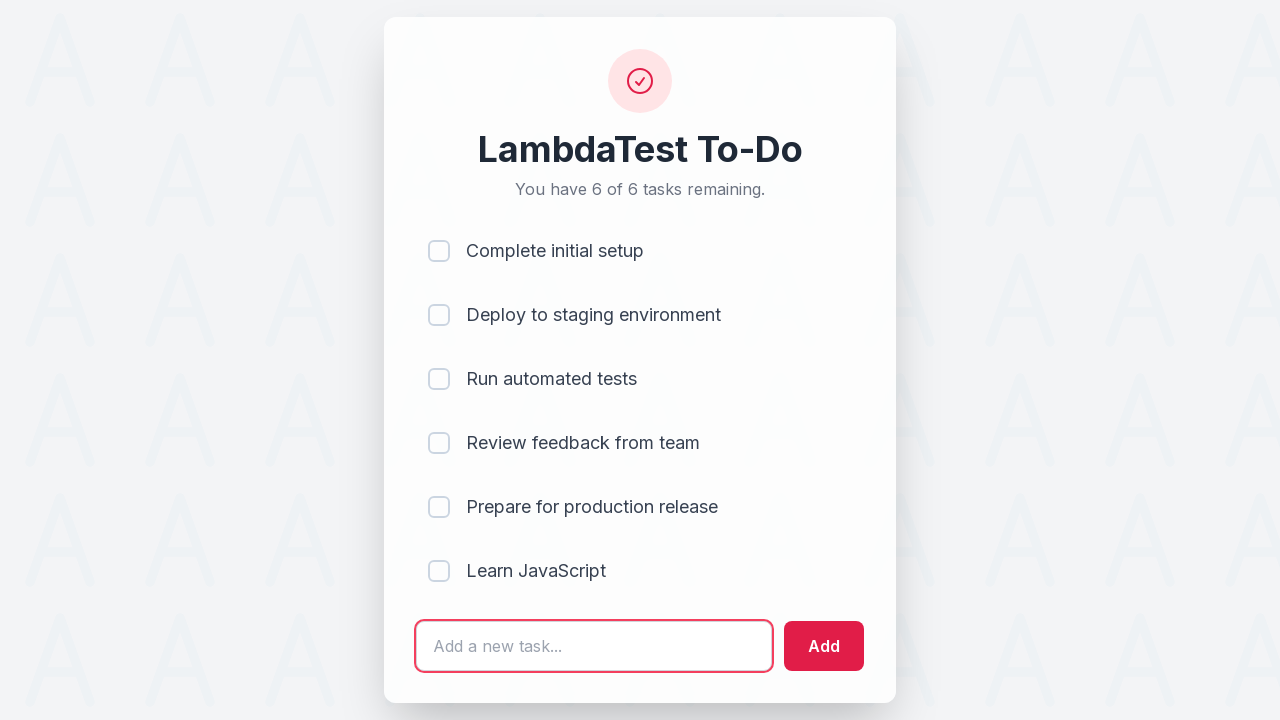